Tests the search functionality on Carrefour Argentina website by entering a product query and verifying search results appear

Starting URL: https://www.carrefour.com.ar/

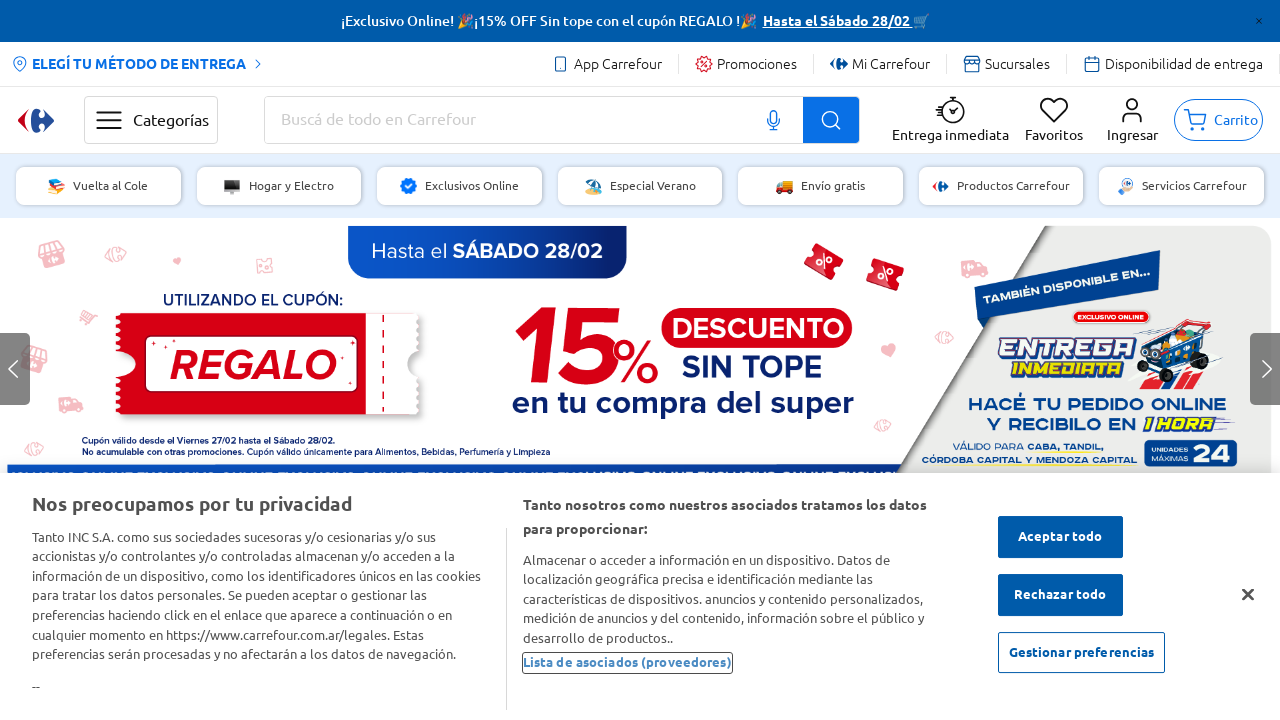

Search input field loaded
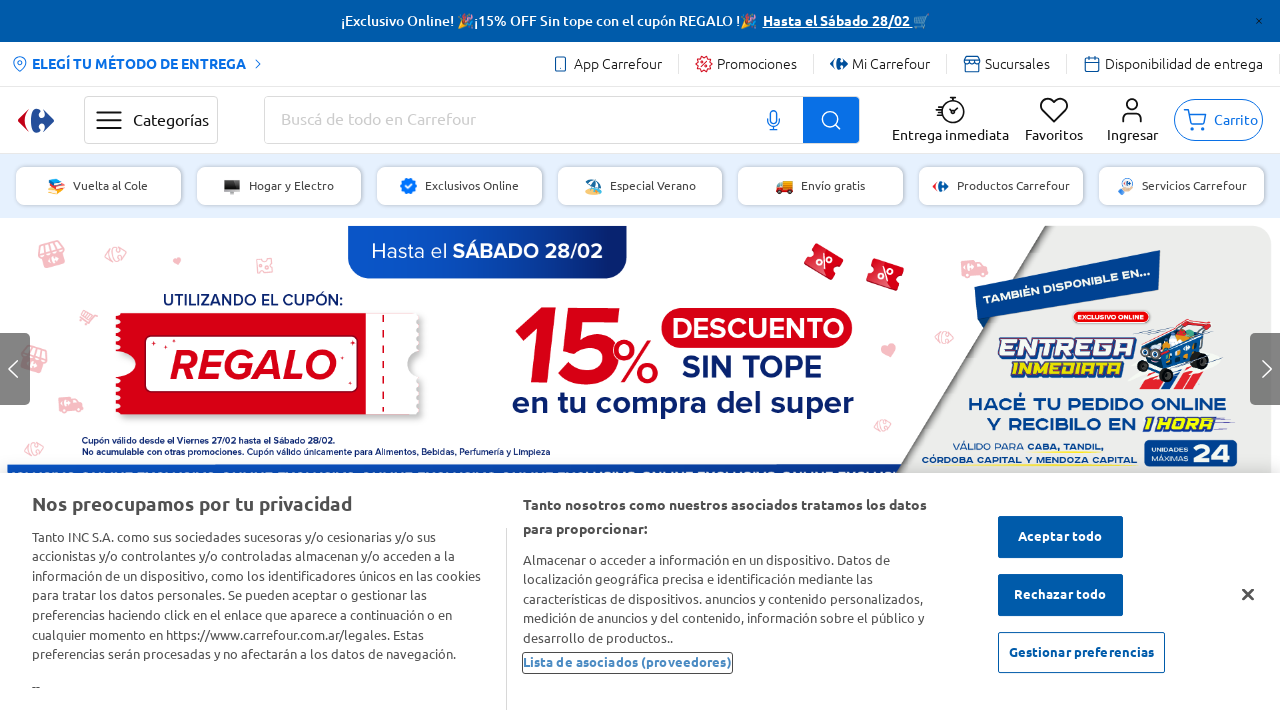

Filled search box with product query 'pan' on .vtex-styleguide-9-x-input
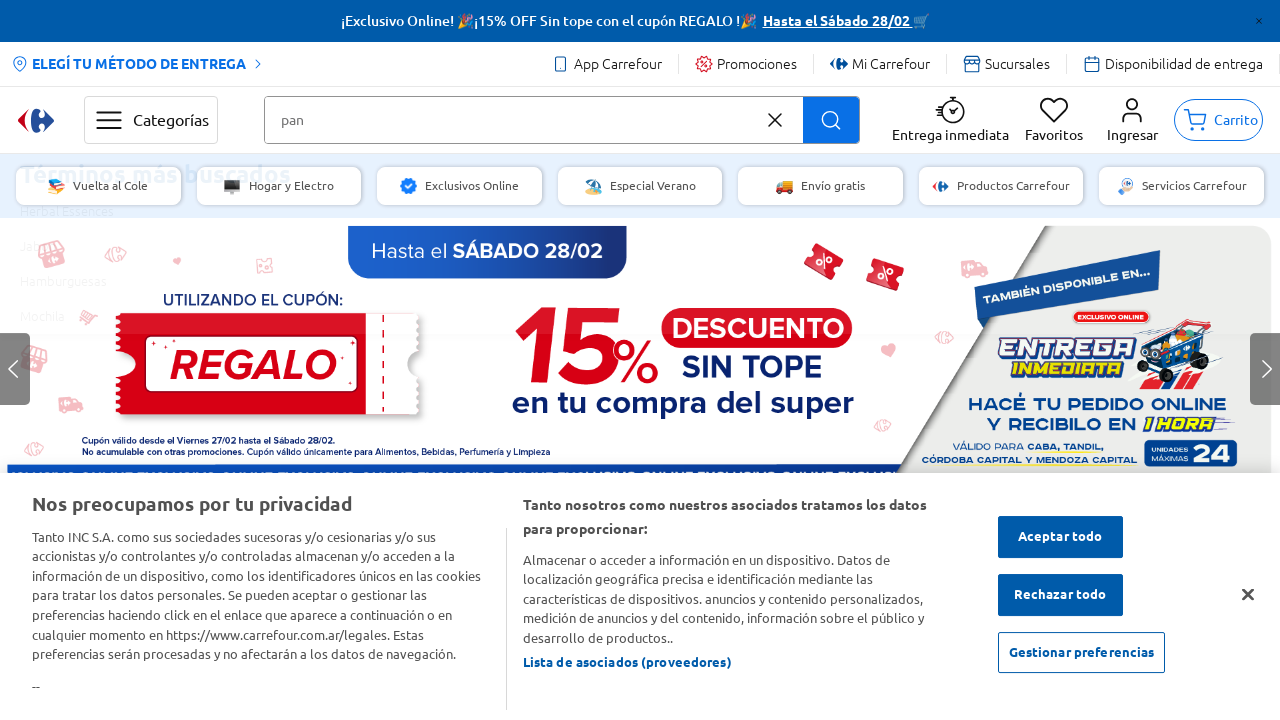

Pressed Enter to submit search query on .vtex-styleguide-9-x-input
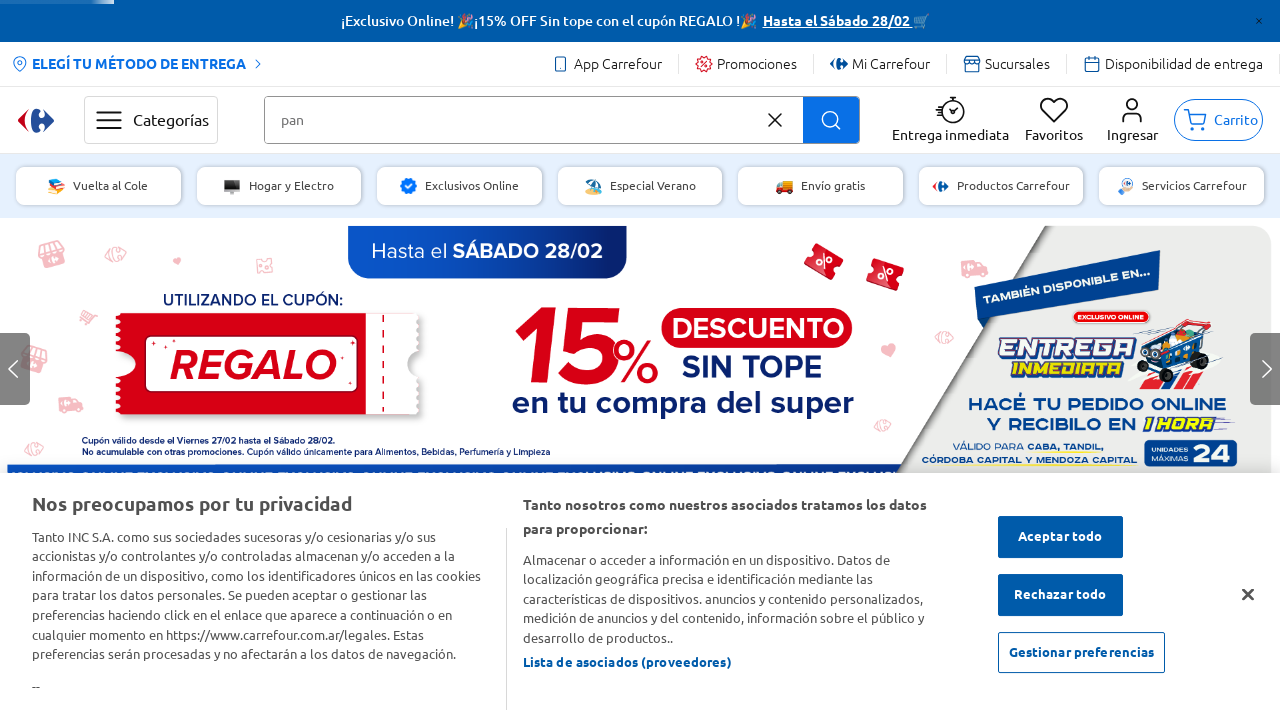

Search results loaded with product containers visible
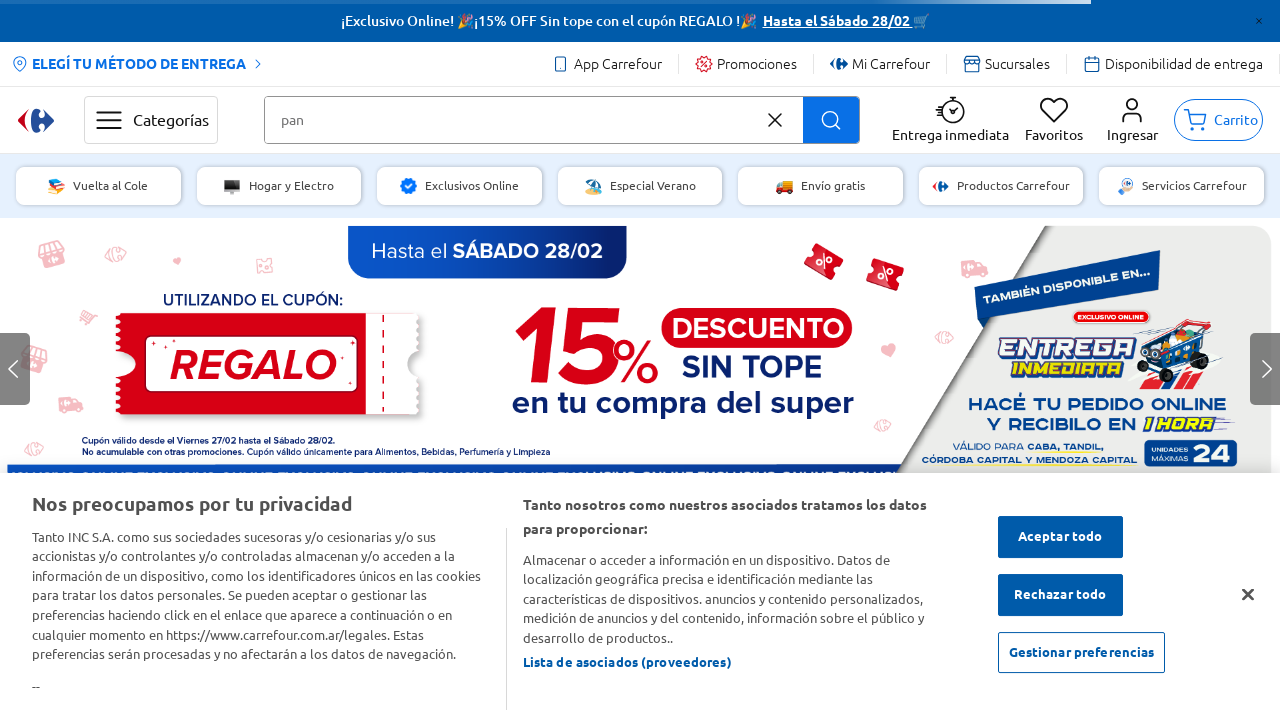

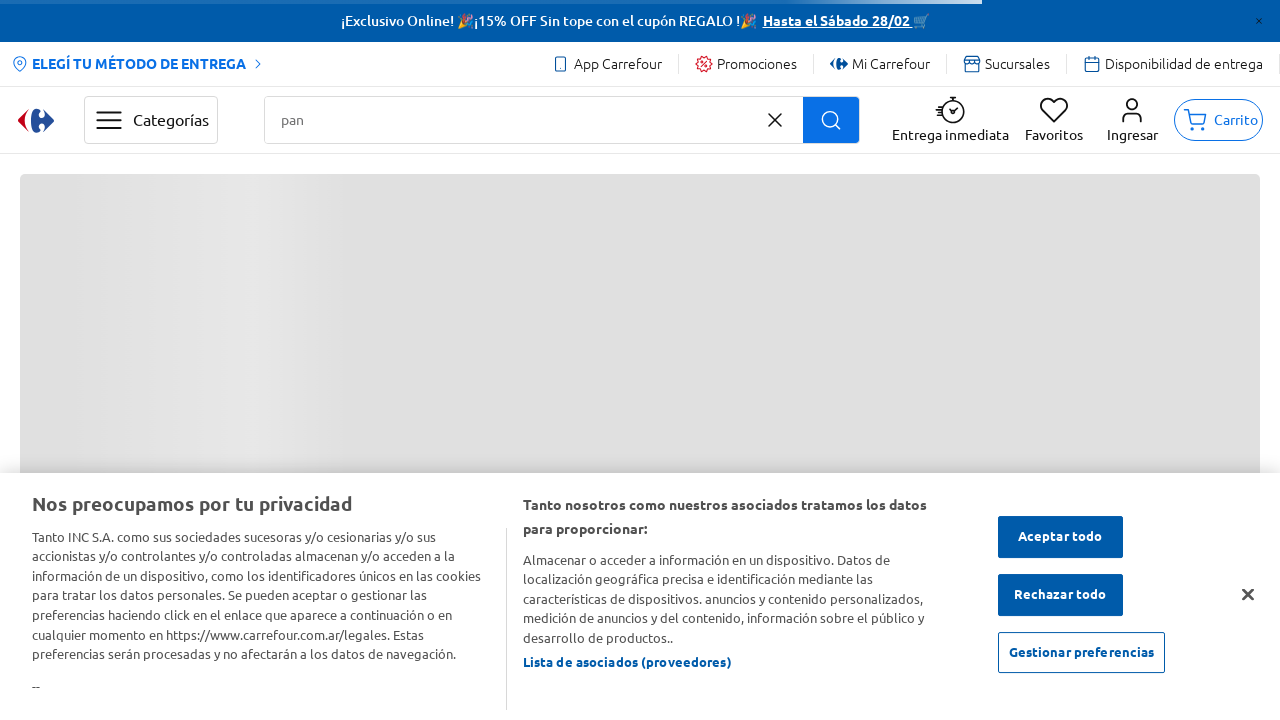